Tests autocomplete functionality by typing "ind" and selecting from suggestions using keyboard navigation

Starting URL: https://rahulshettyacademy.com/AutomationPractice/

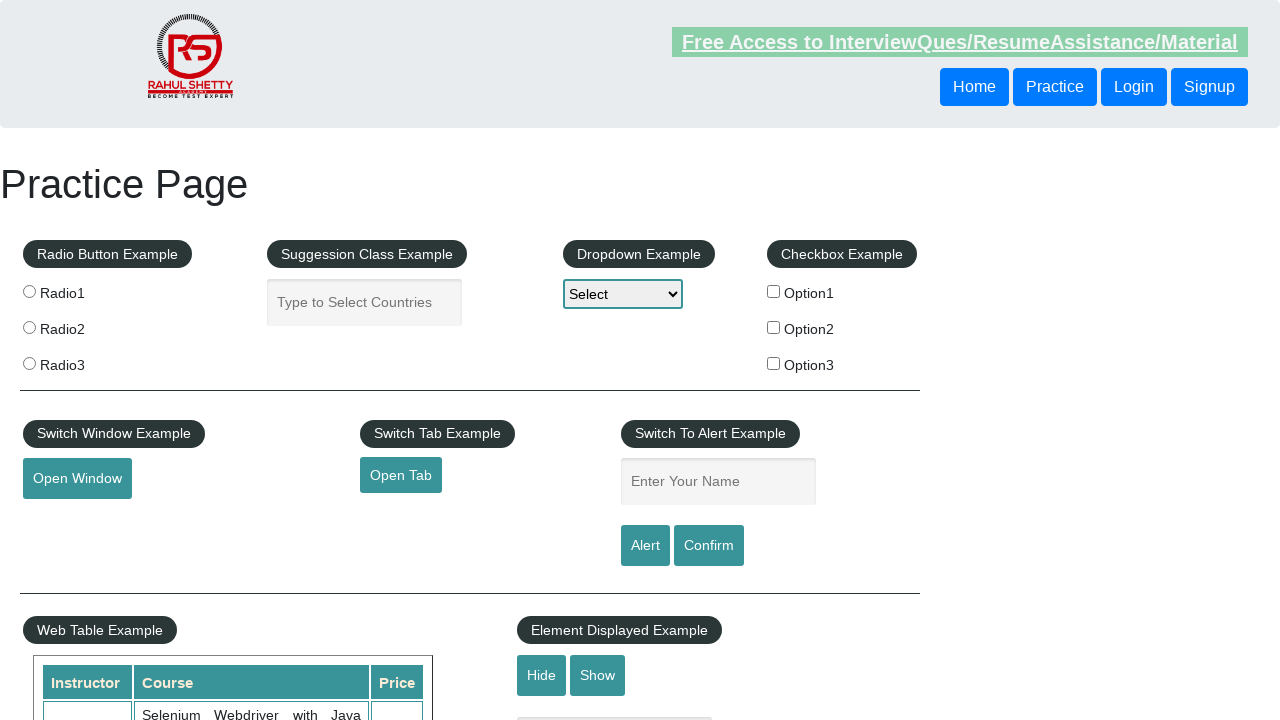

Typed 'ind' in autocomplete field on input#autocomplete
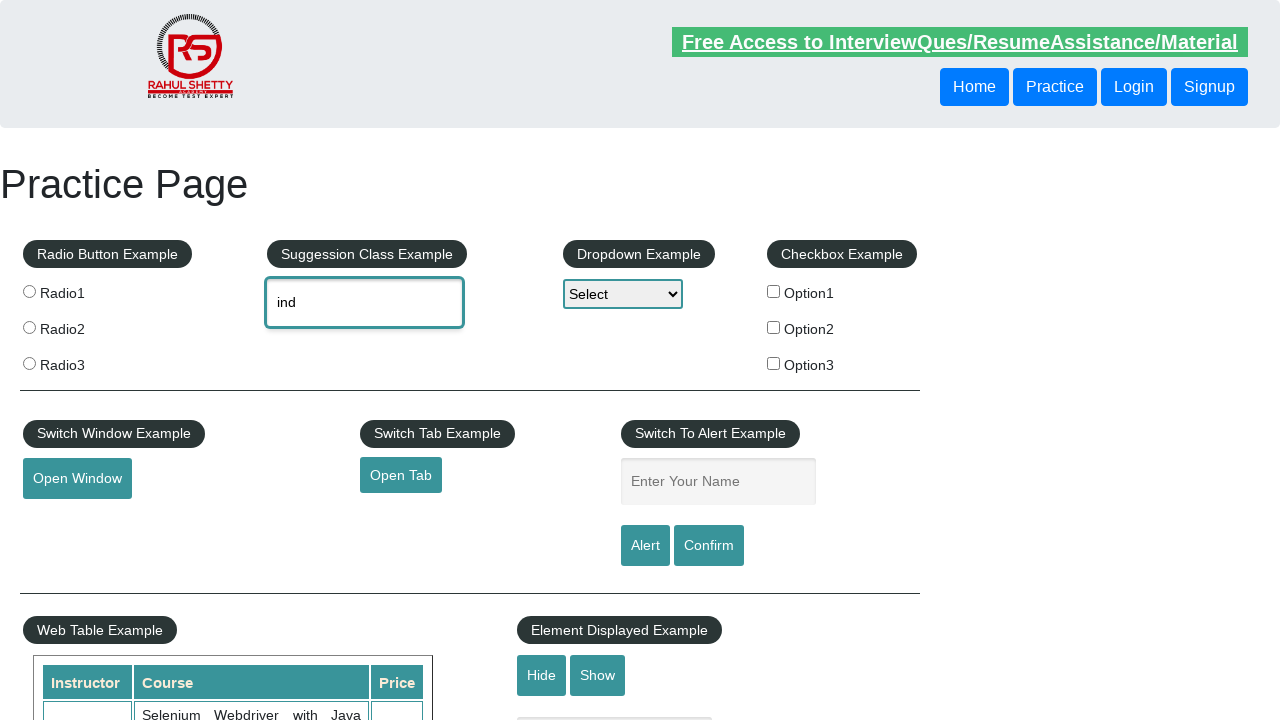

Pressed ArrowDown to navigate to first suggestion on input#autocomplete
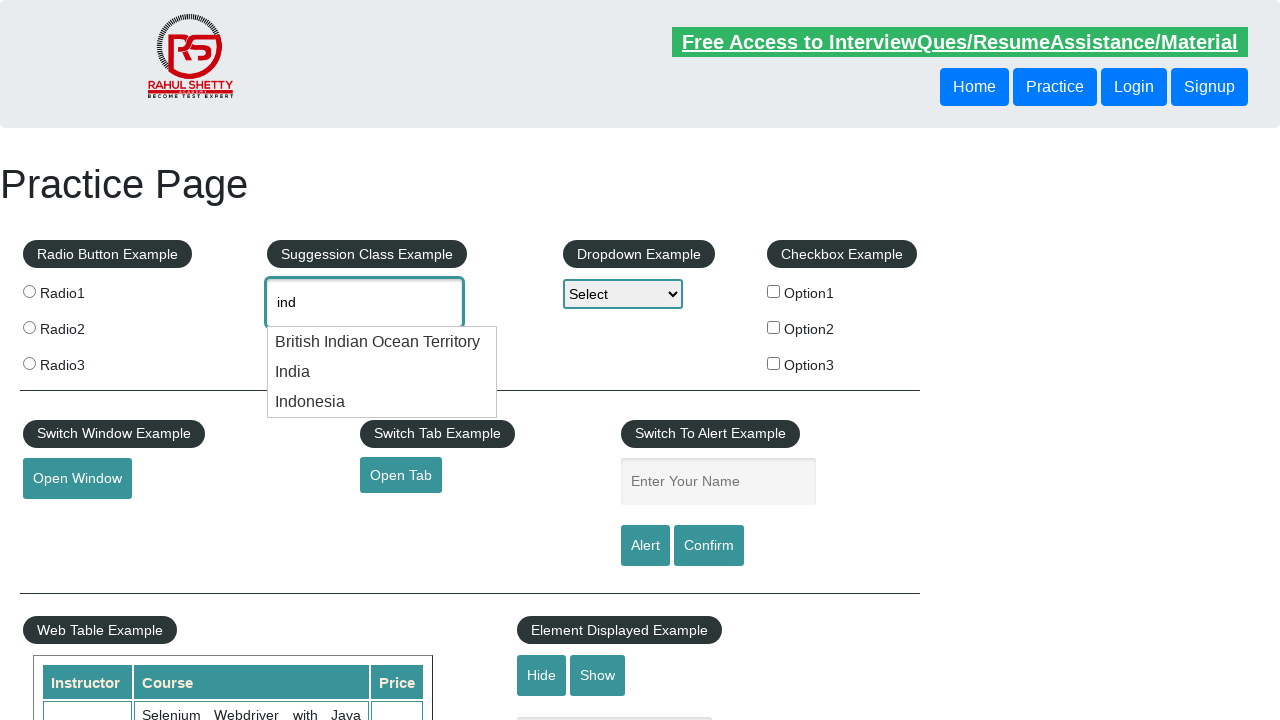

Pressed ArrowDown to navigate to second suggestion on input#autocomplete
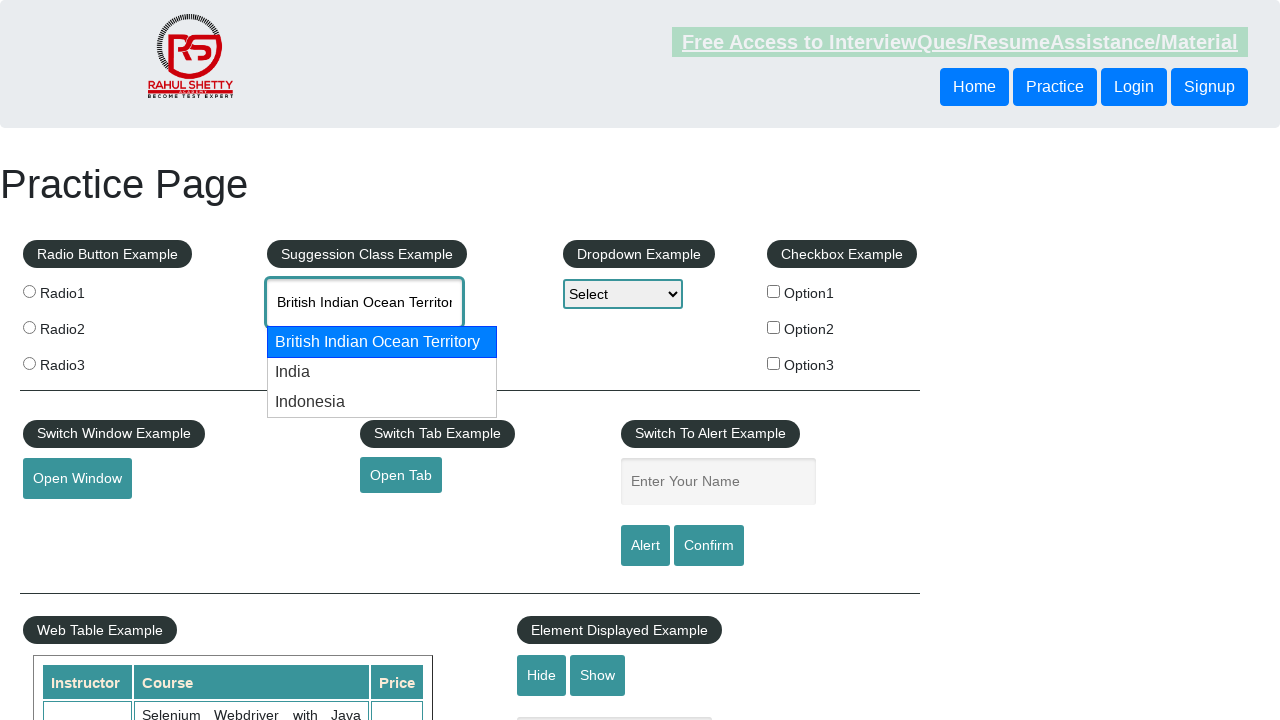

Pressed Enter to select the highlighted suggestion on input#autocomplete
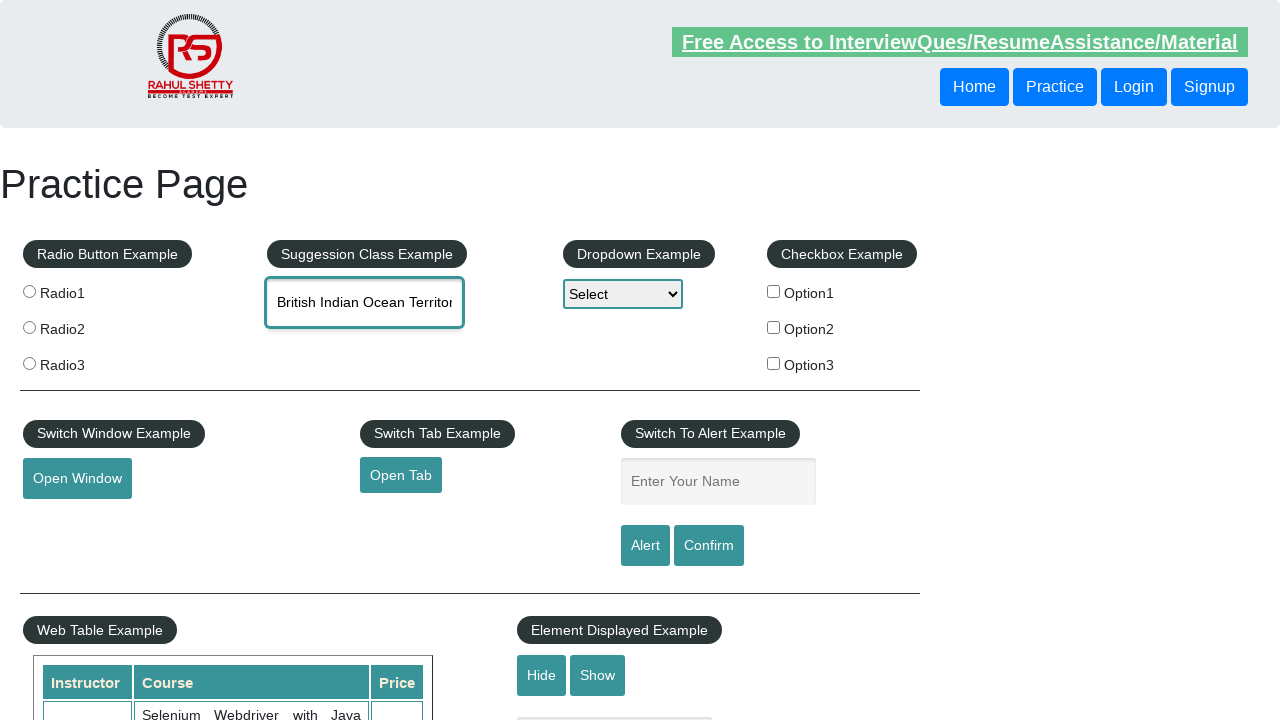

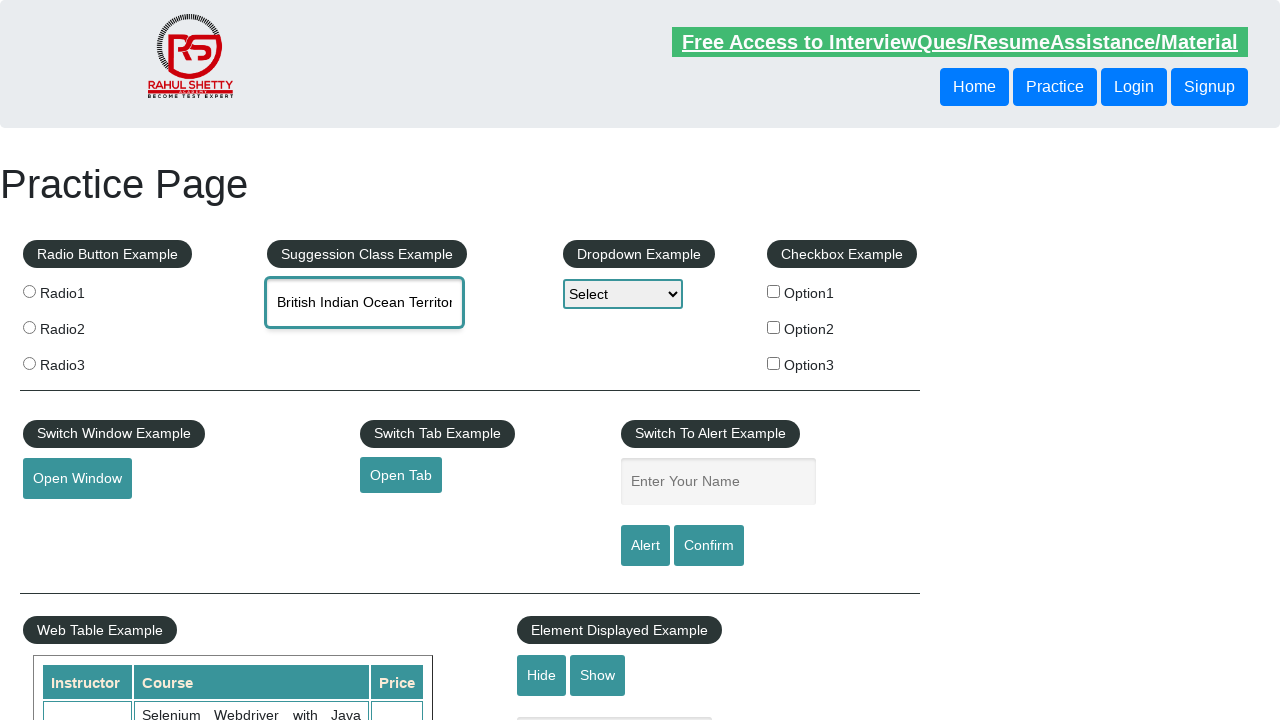